Tests scrolling functionality within an iframe by scrolling from the iframe element with a specified offset

Starting URL: https://awesomeqa.com/selenium/frame_with_nested_scrolling_frame_out_of_view.html

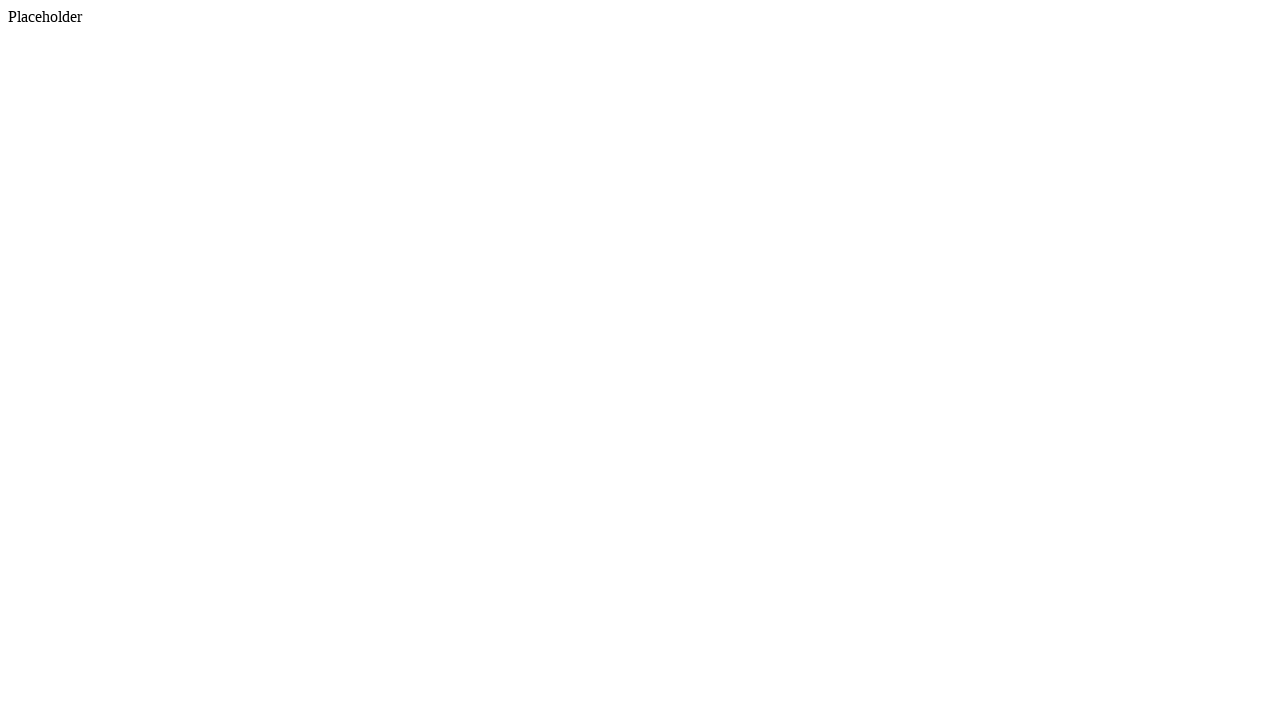

Located the first iframe element on the page
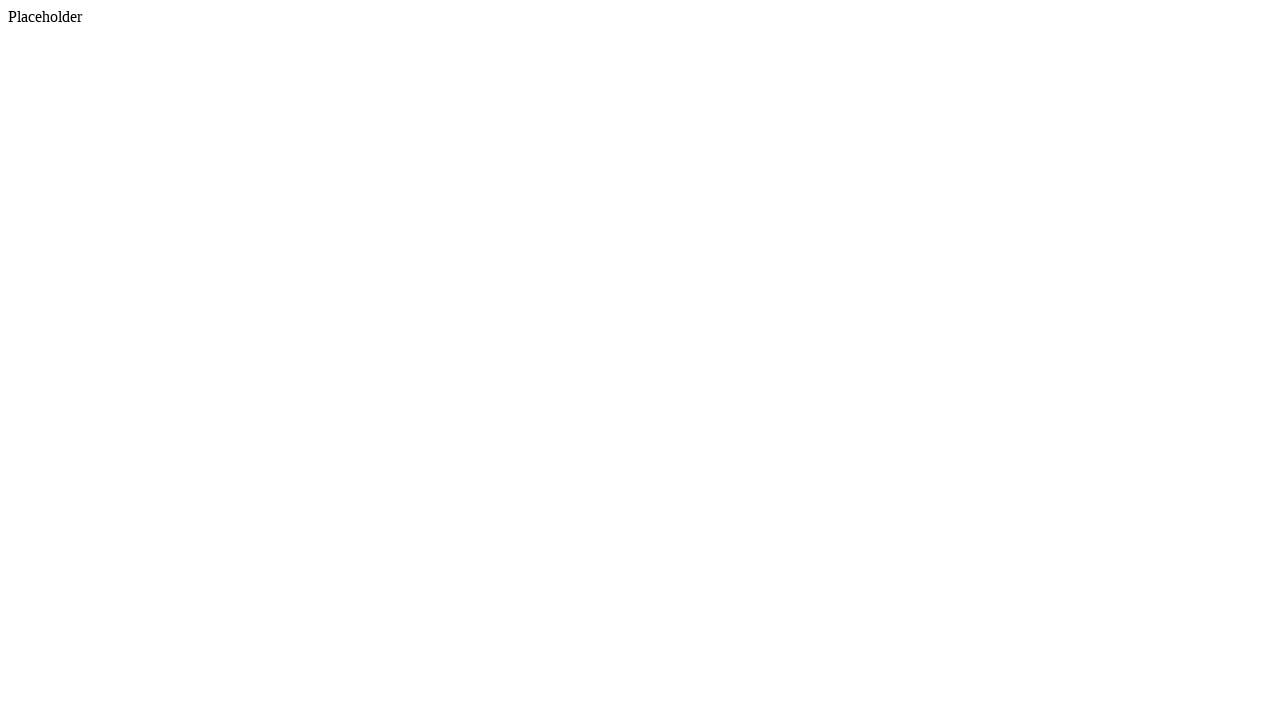

Selected the first iframe locator
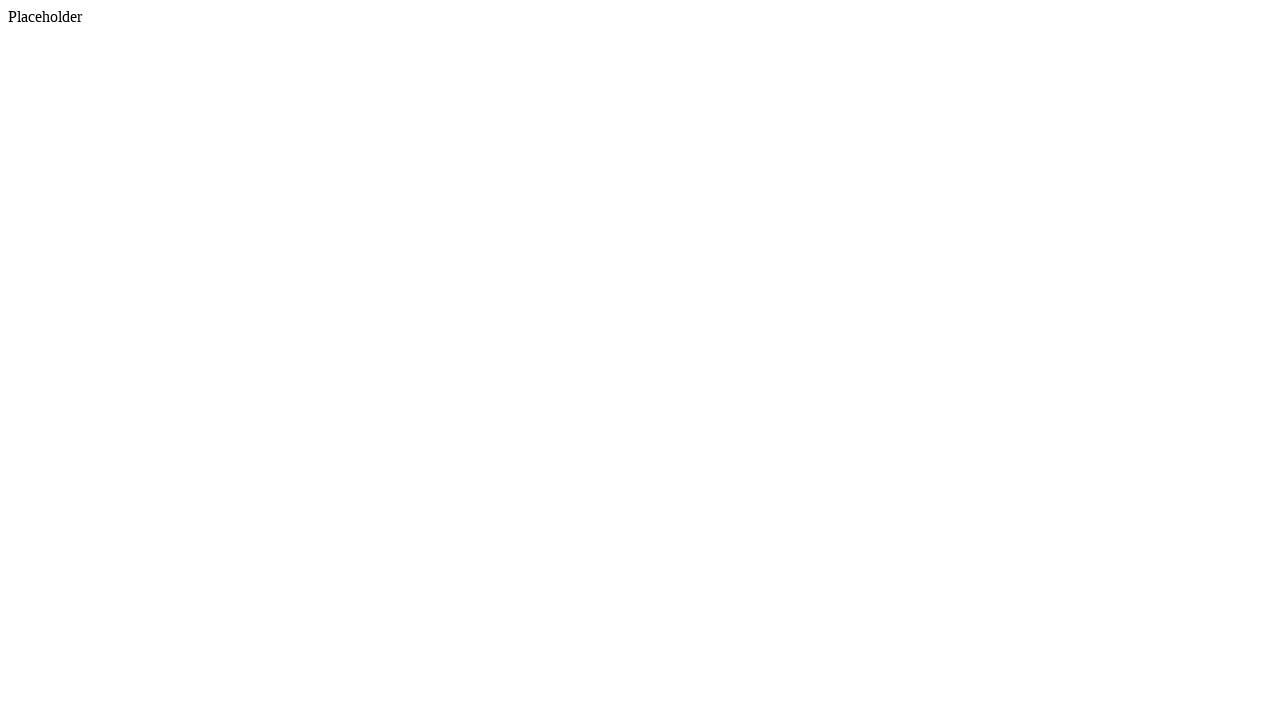

Scrolled iframe element into view if needed
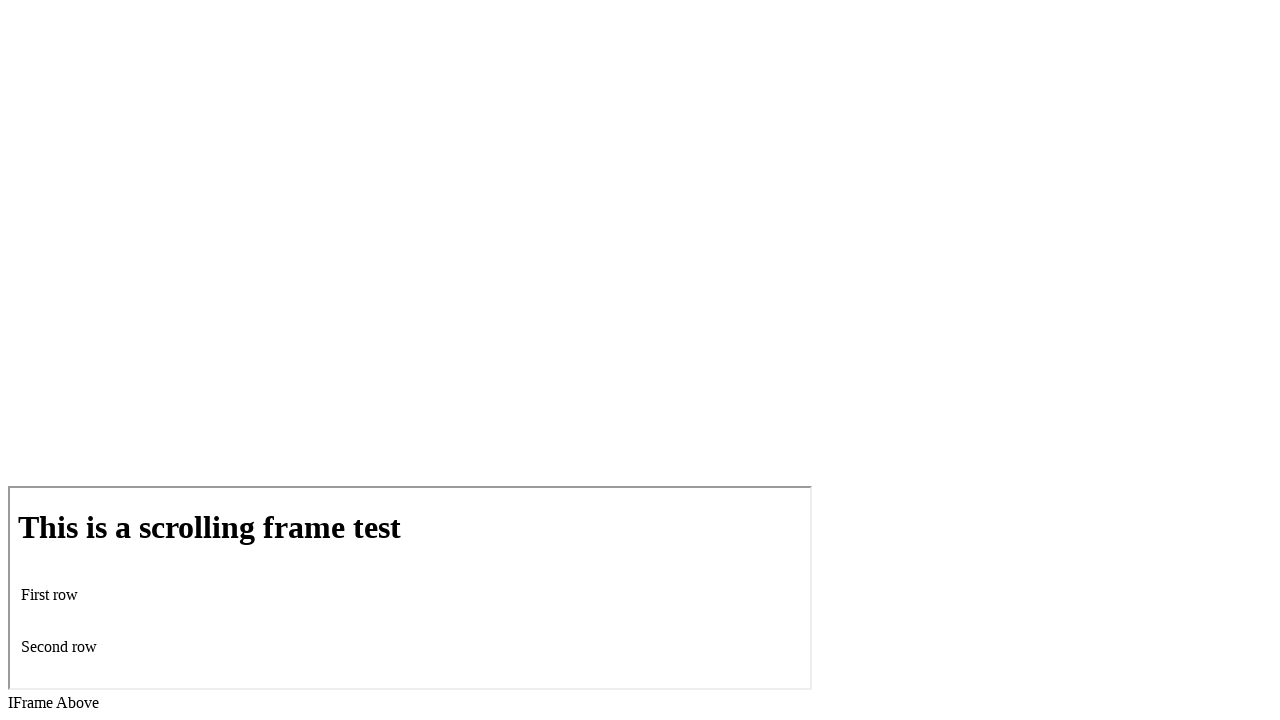

Scrolled down 200 pixels from the iframe's position
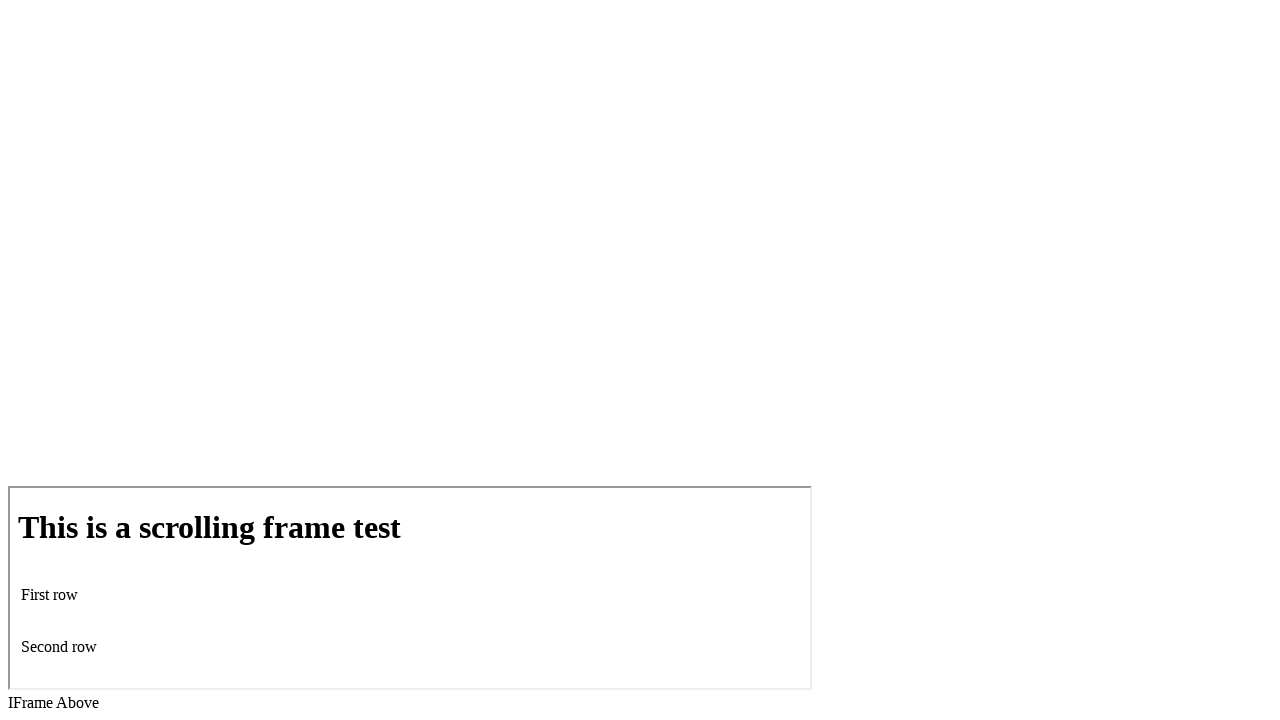

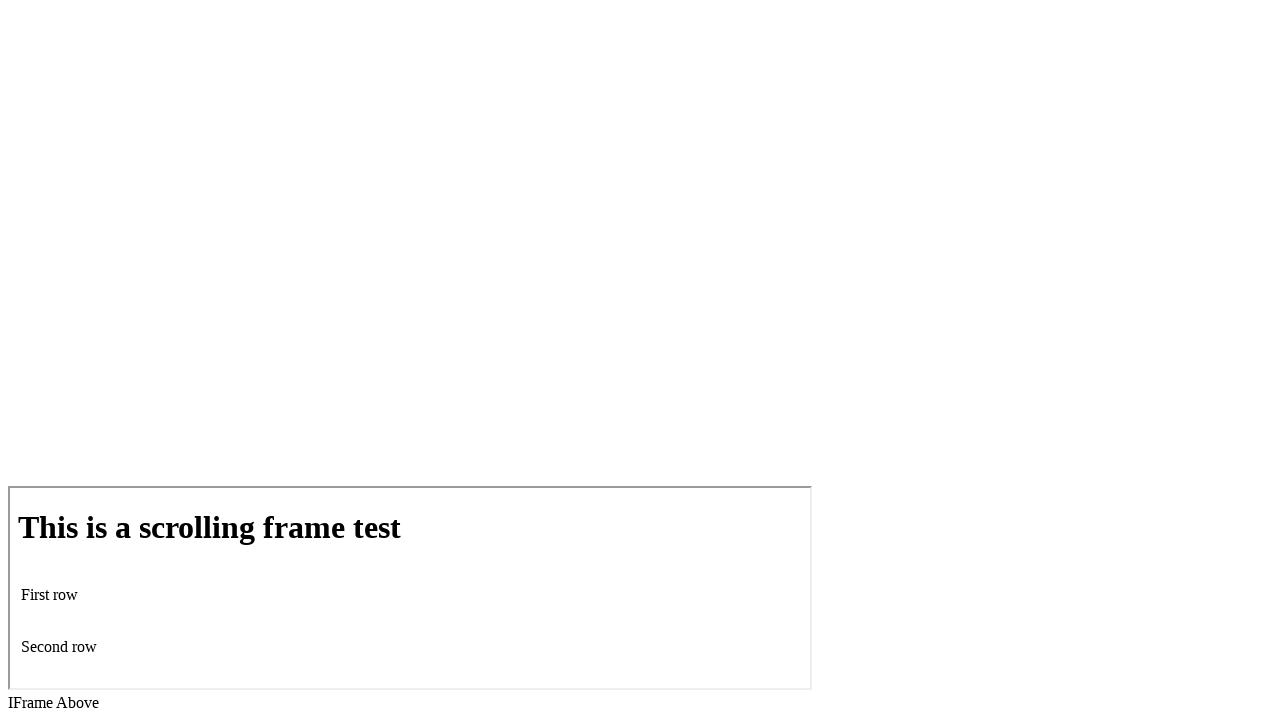